Verifies page heading visibility and title, opens a new window via link click, switches to verify the new window title, then switches back to verify the original window title.

Starting URL: https://the-internet.herokuapp.com/windows

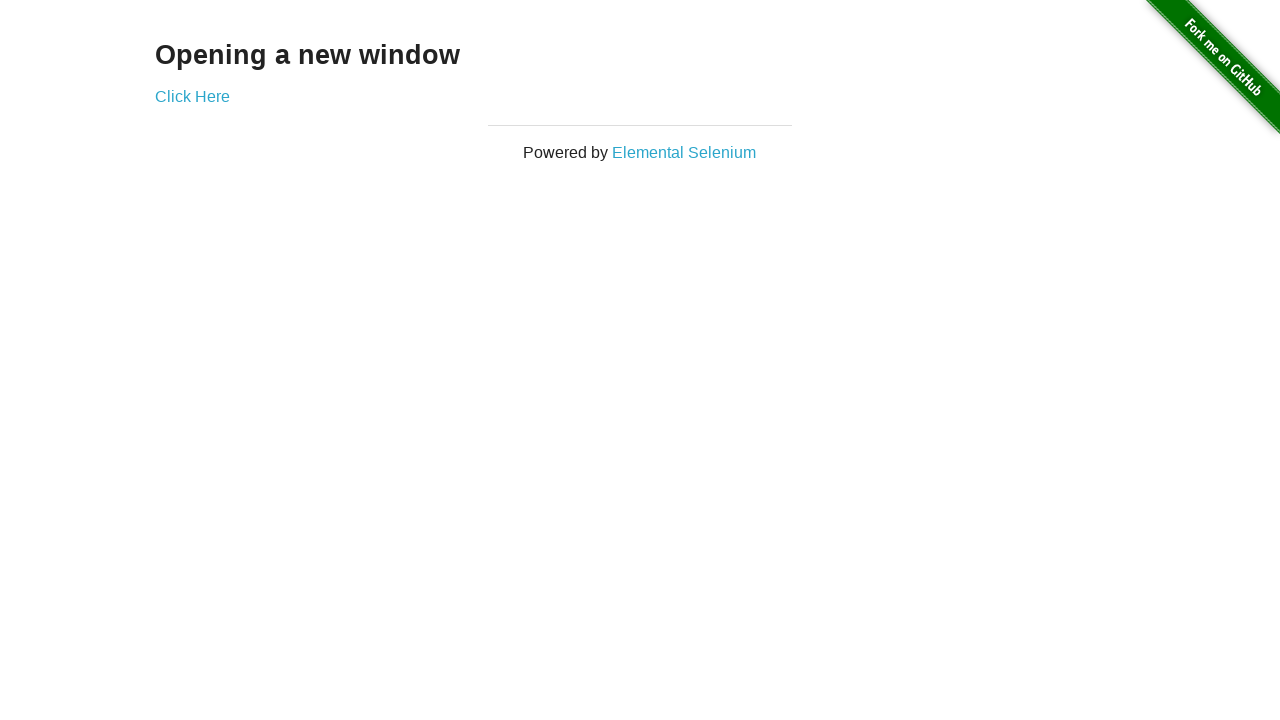

Verified page heading 'Opening a new window' is visible
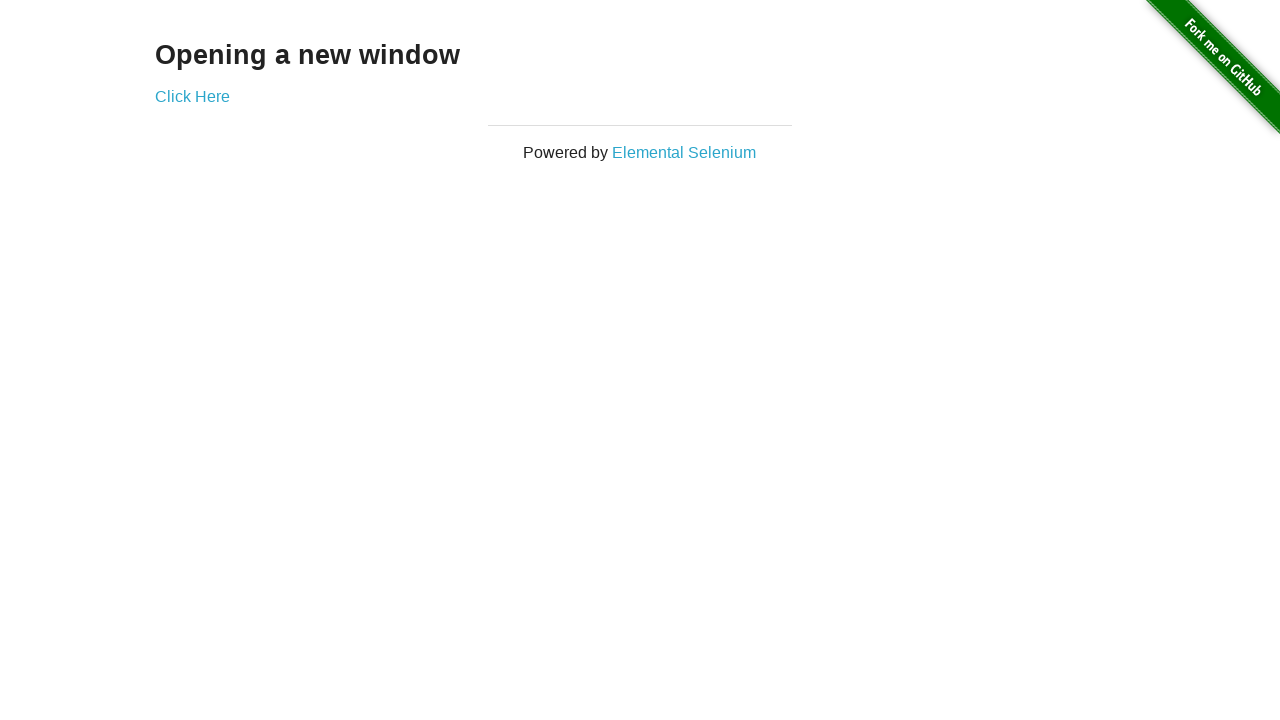

Verified page title is 'The Internet'
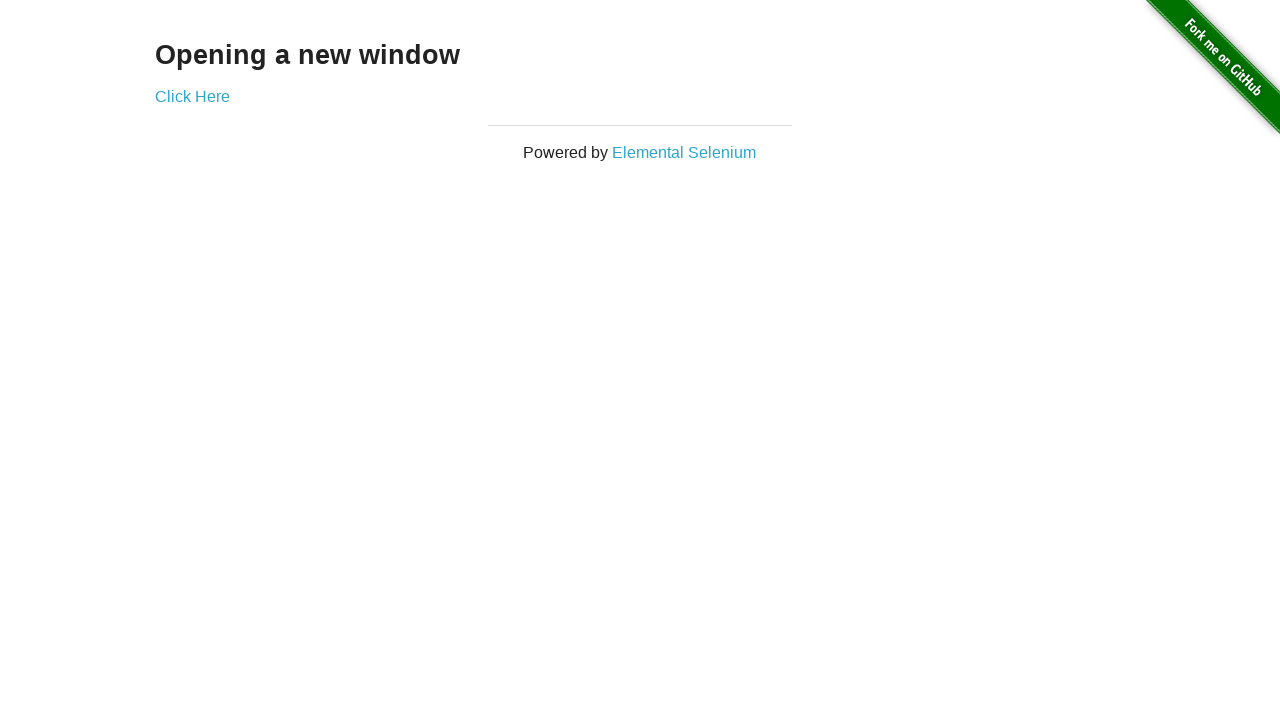

Stored reference to first window
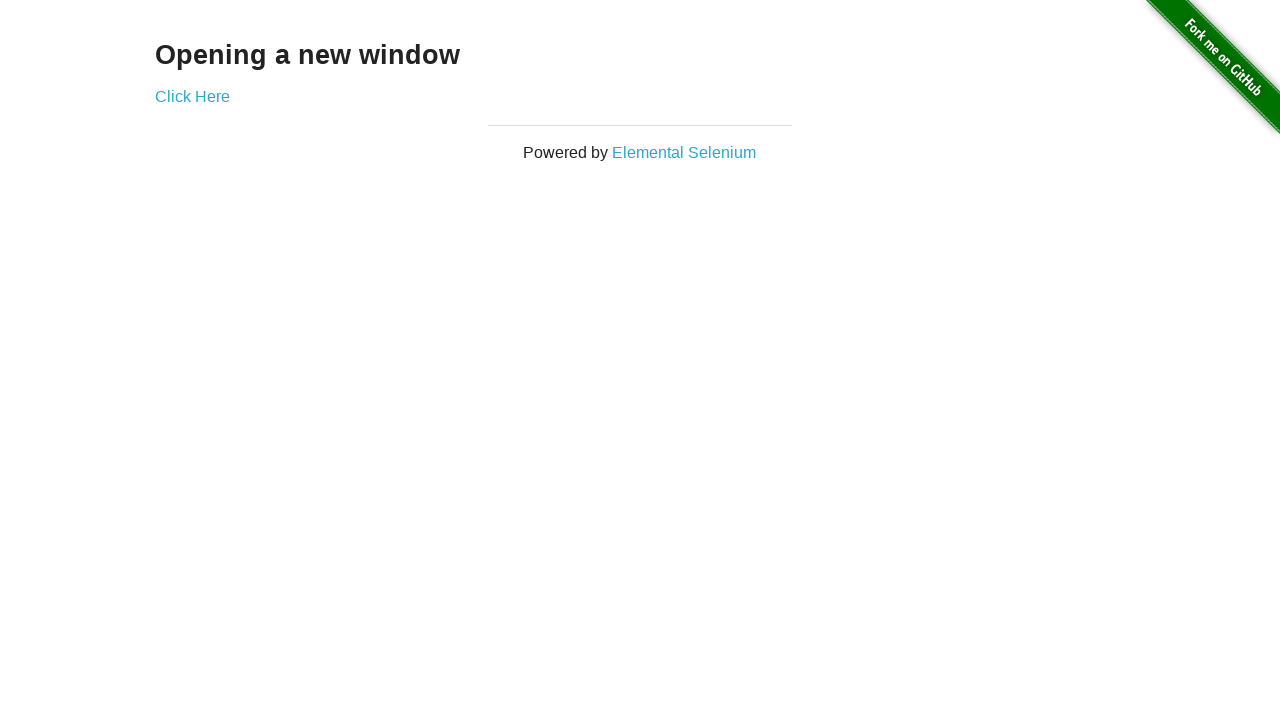

Clicked 'Click Here' link to open new window at (192, 96) on xpath=//a[@href='/windows/new']
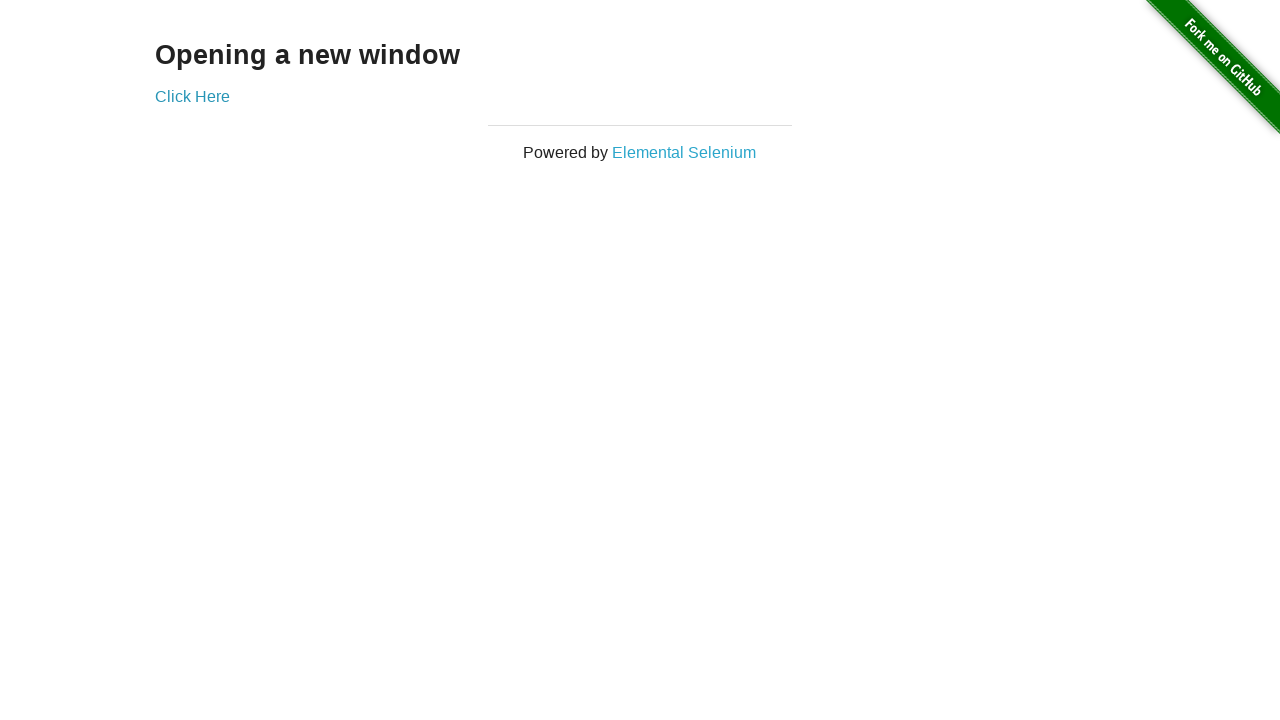

Captured reference to newly opened window
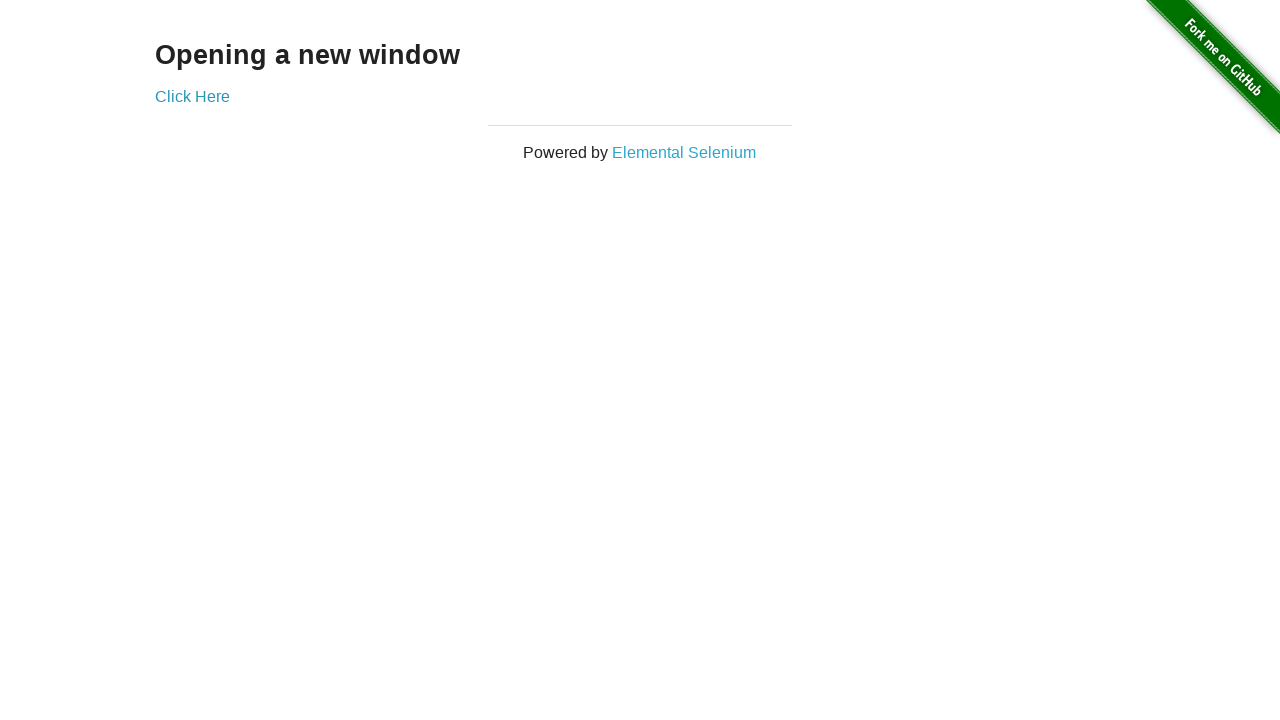

Waited for new window to load completely
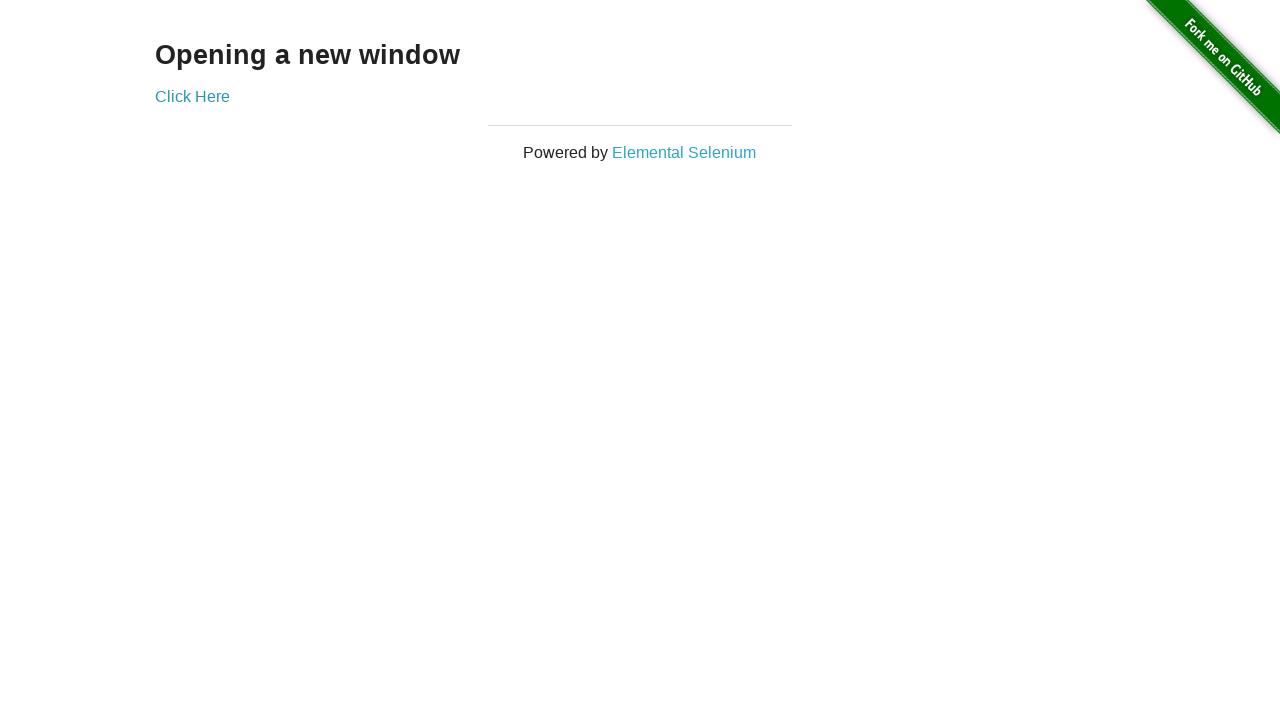

Verified new window title is 'New Window'
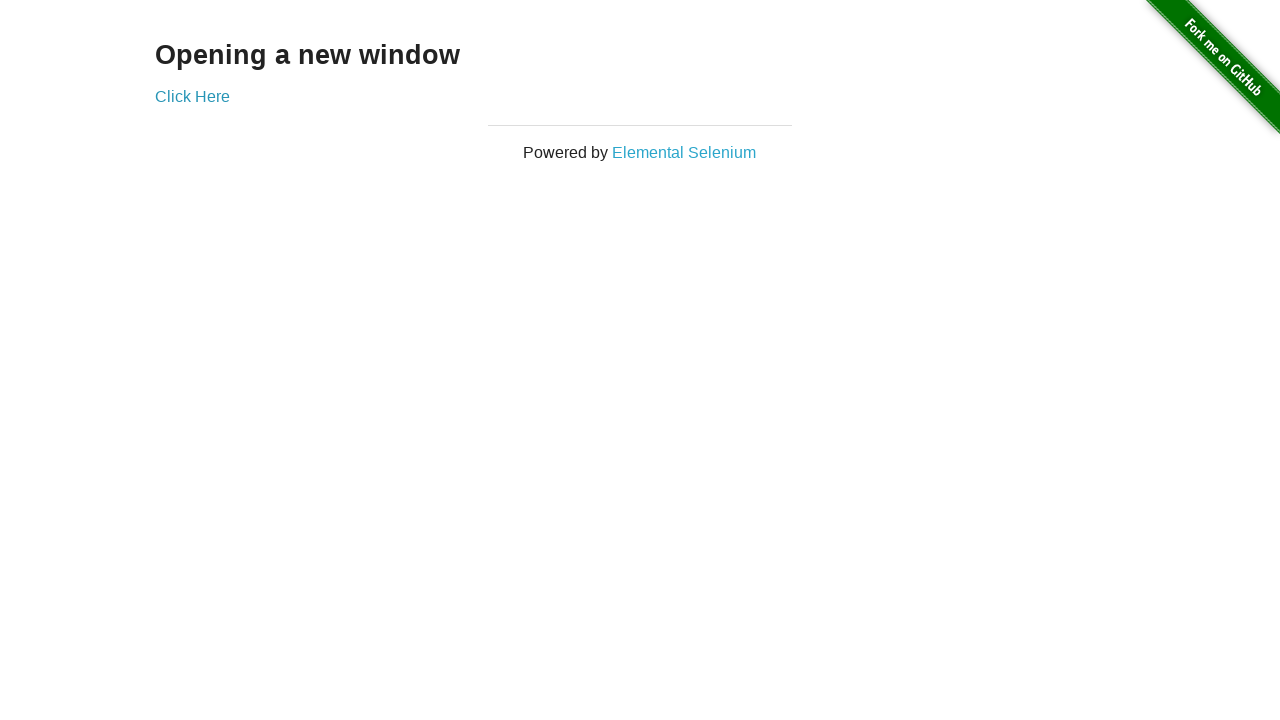

Switched back to first window
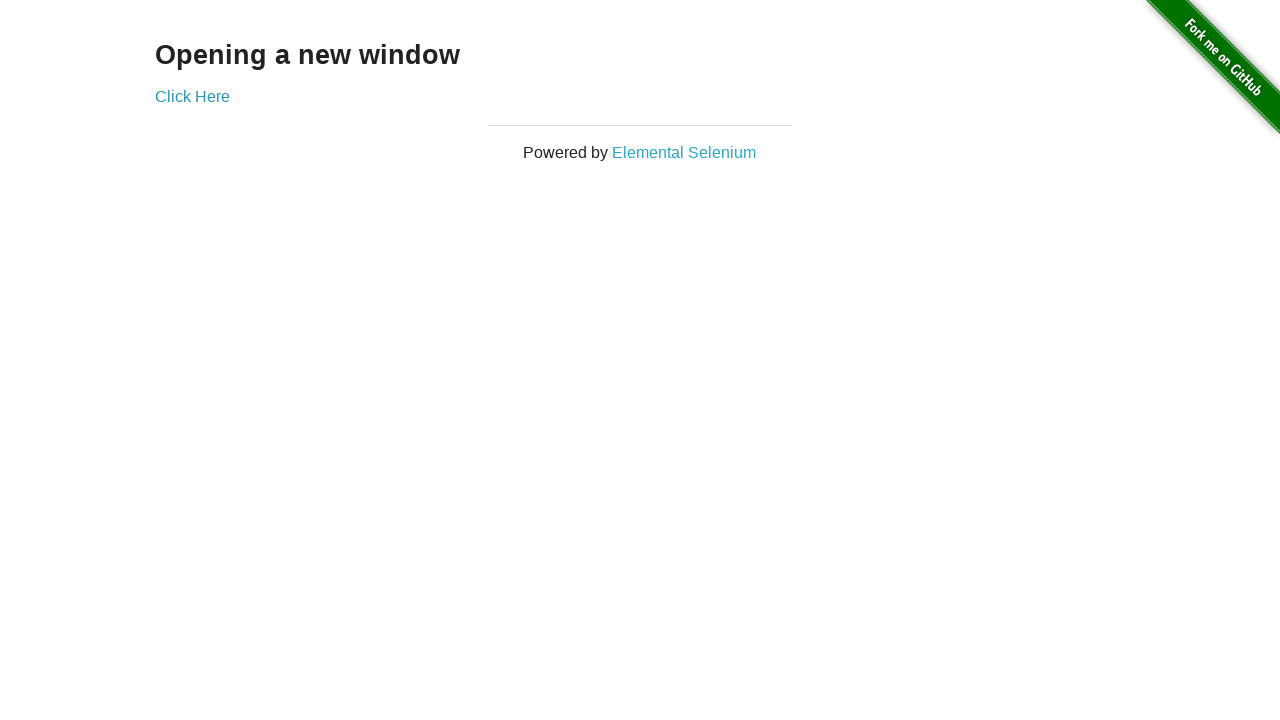

Verified first window title is still 'The Internet'
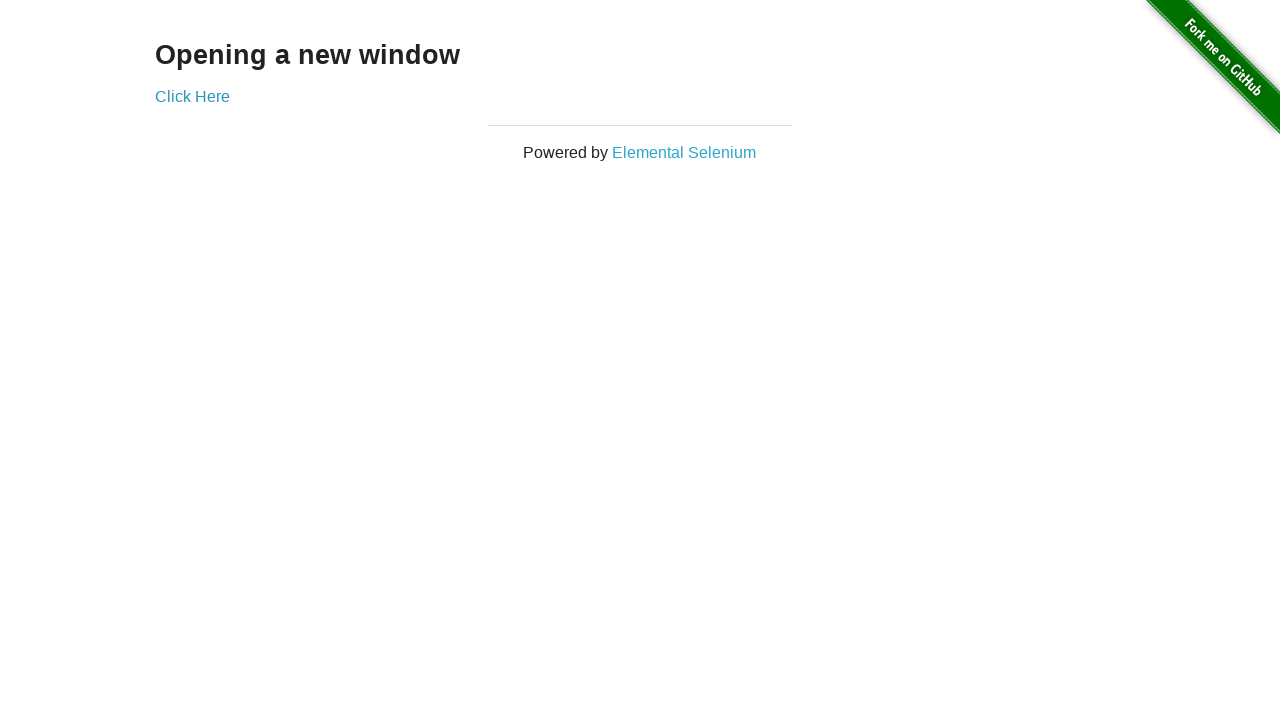

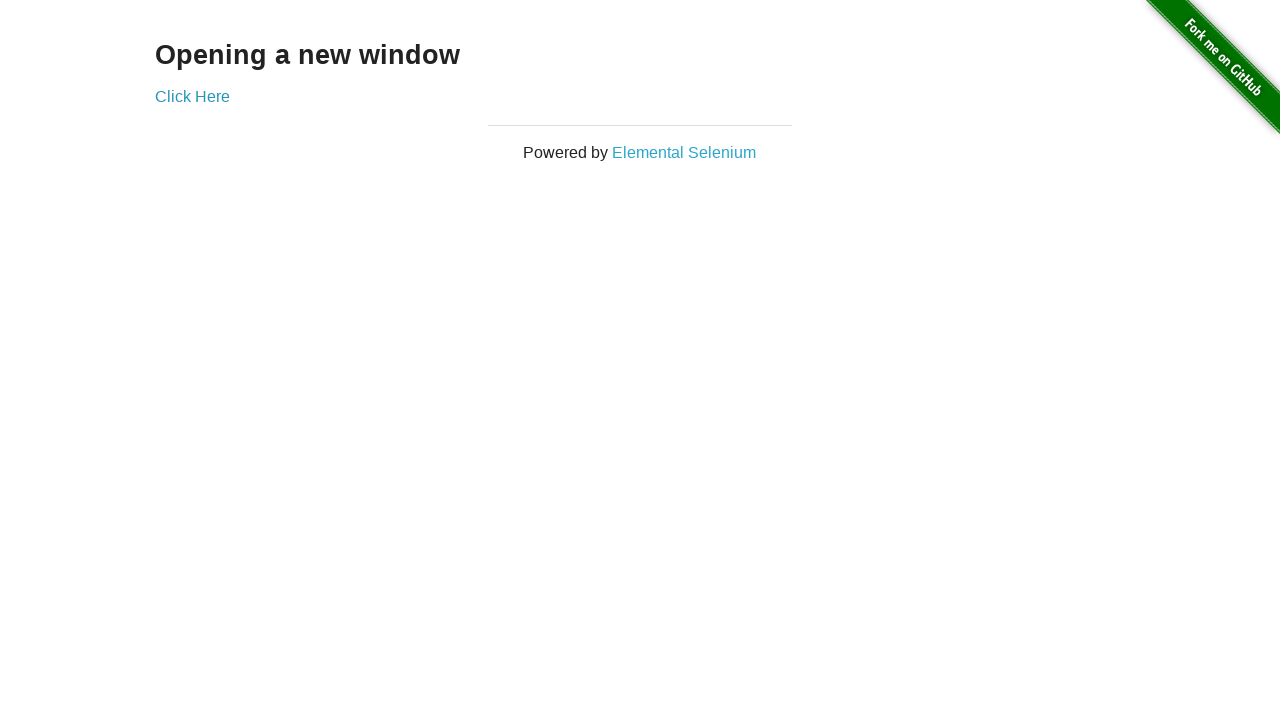